Tests drag and drop functionality by dragging an element from source to destination

Starting URL: https://jqueryui.com/droppable/

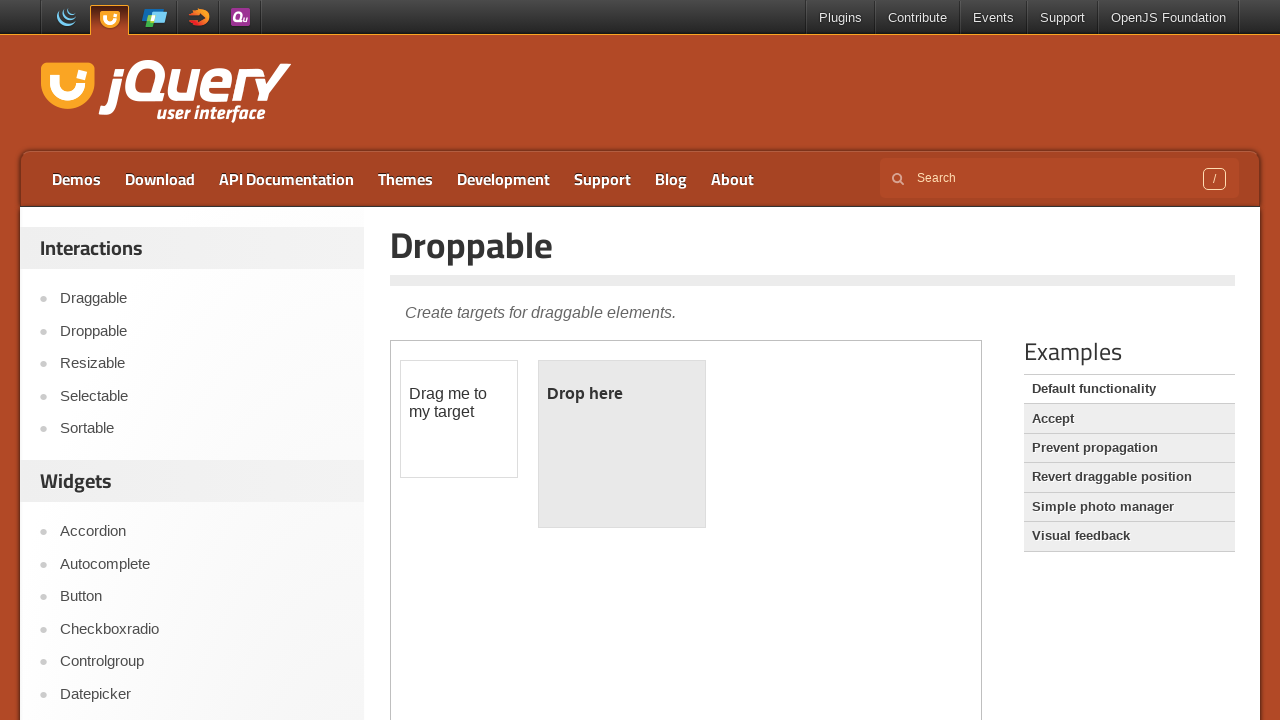

Located the iframe containing the drag and drop demo
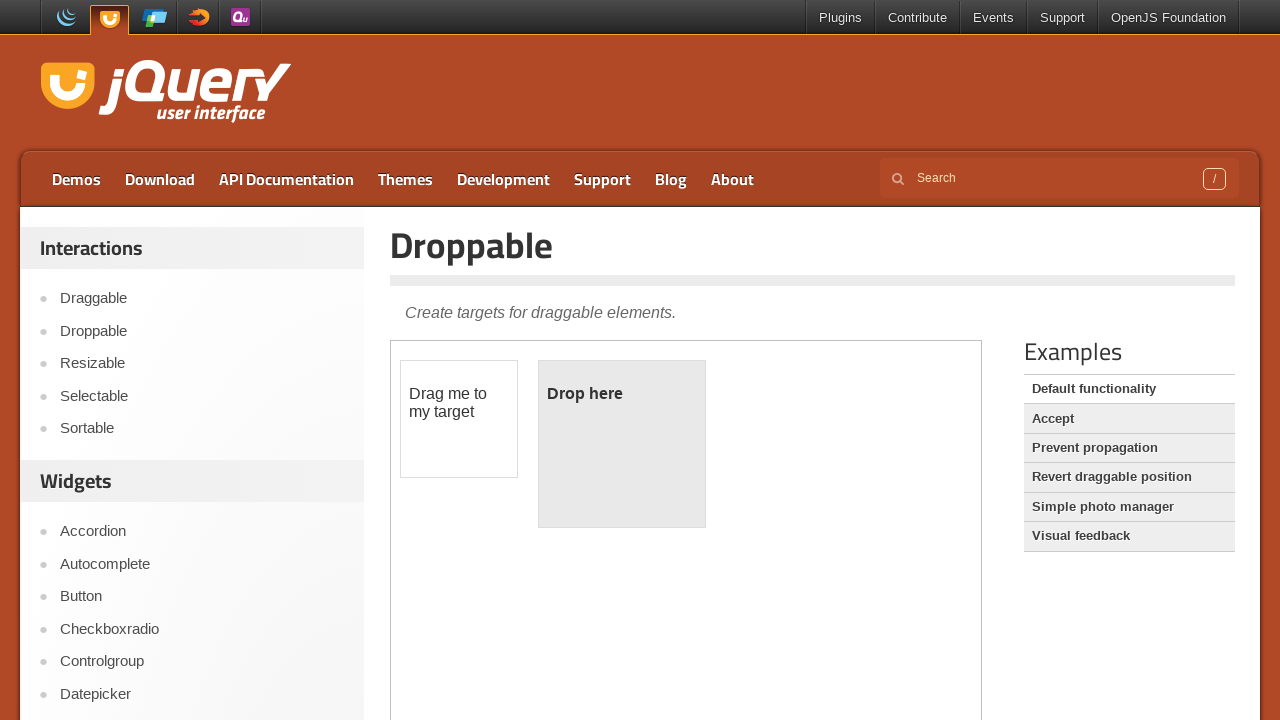

Located the draggable source element
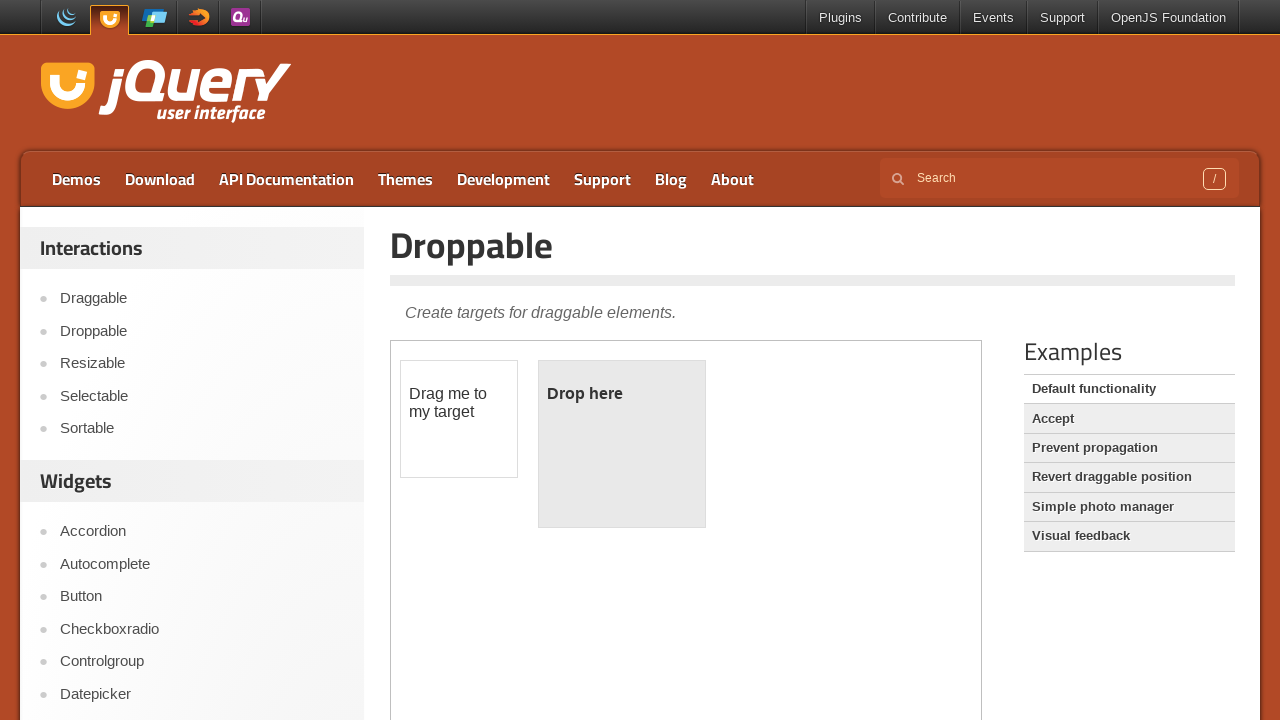

Located the droppable destination element
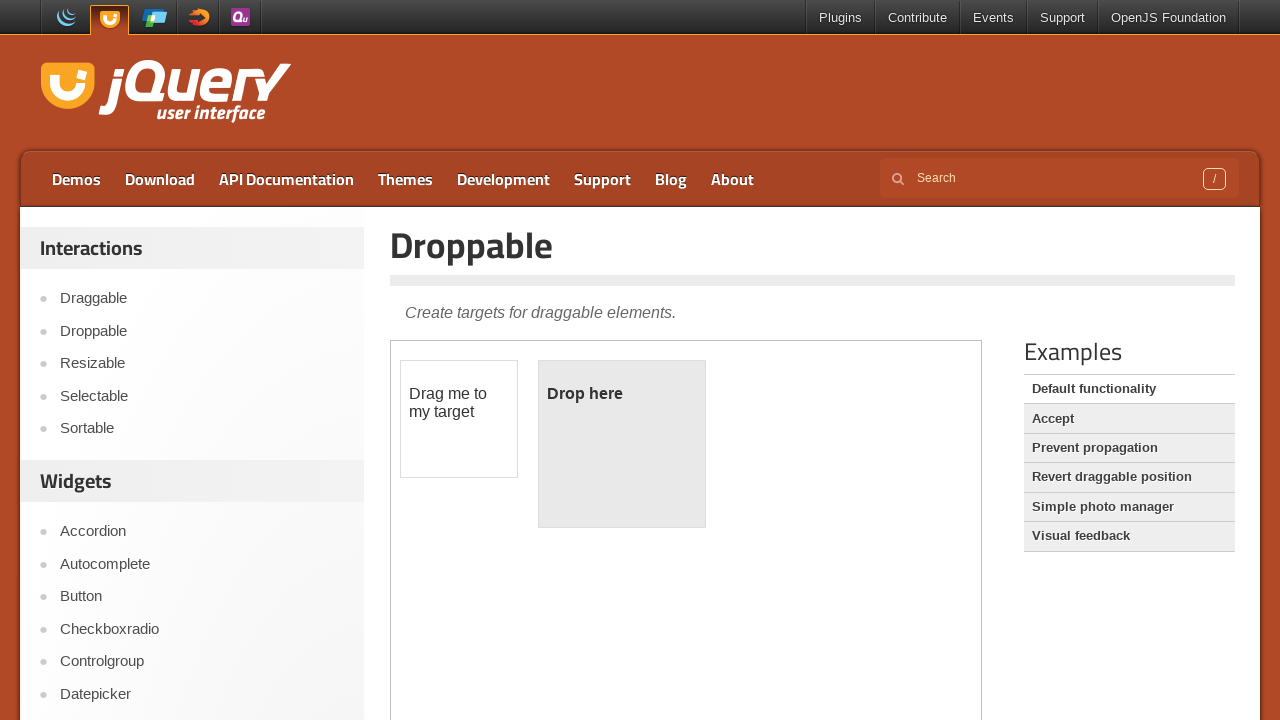

Dragged source element to destination element at (622, 444)
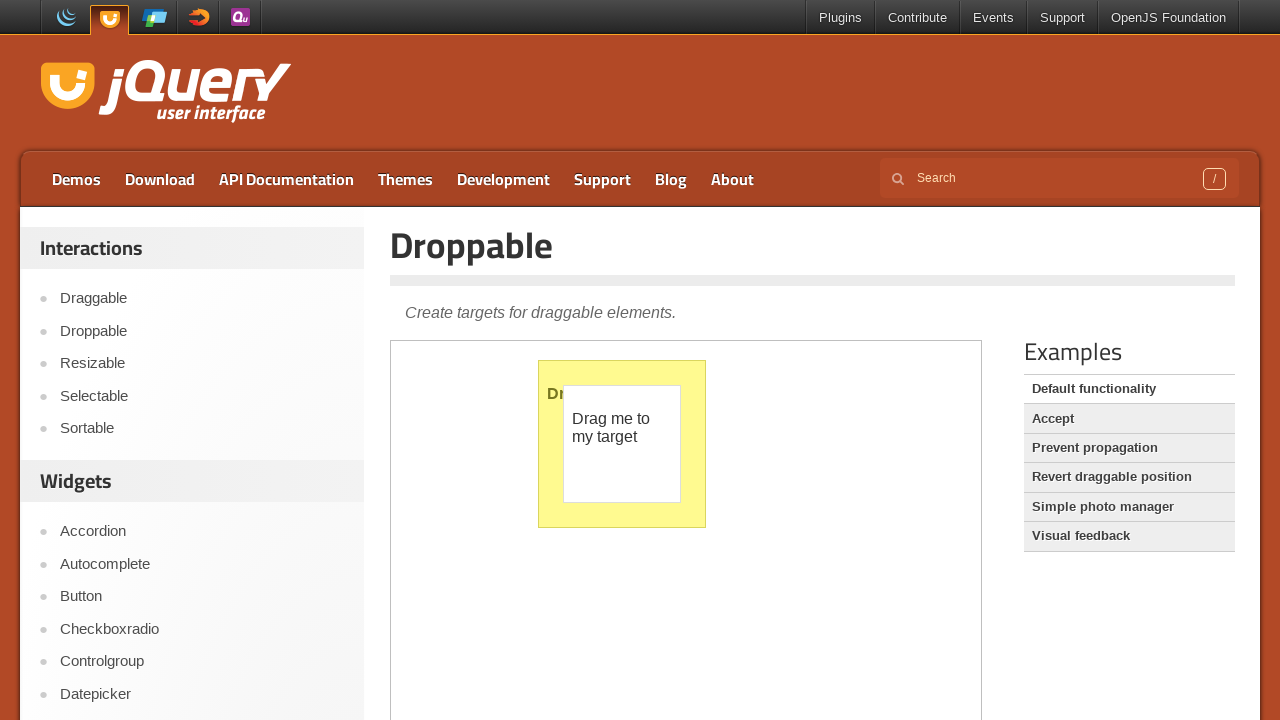

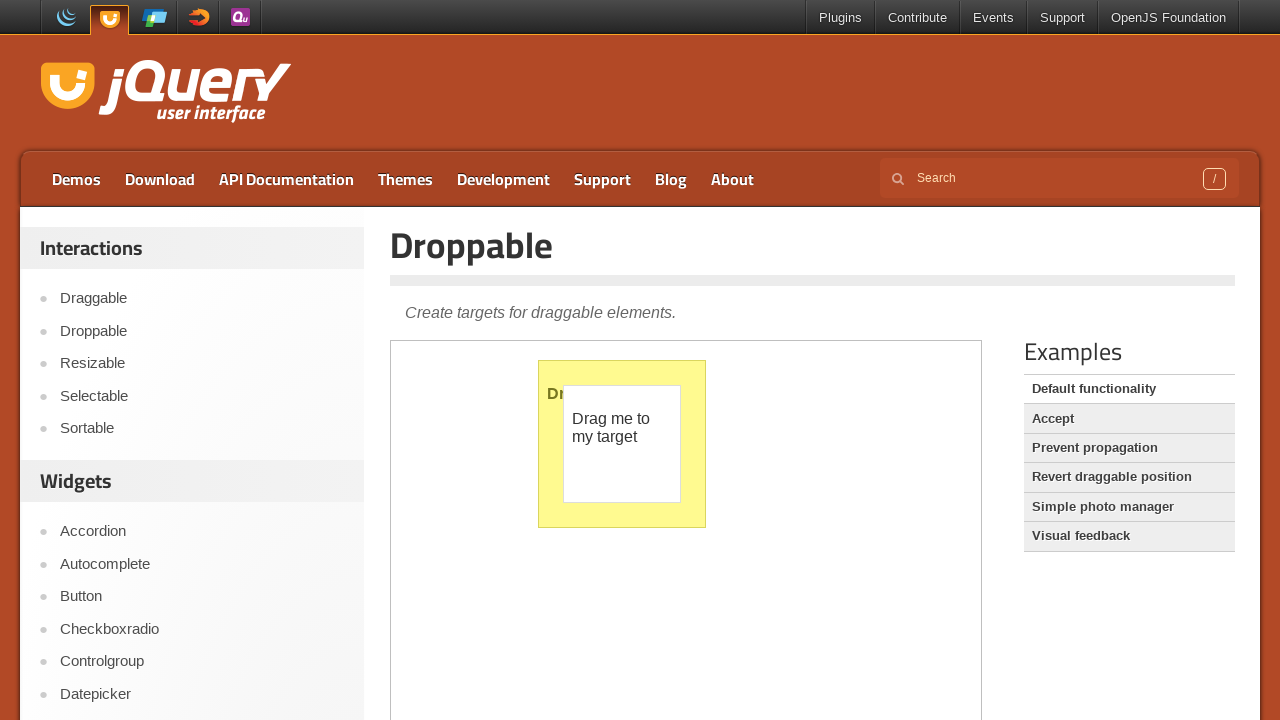